Tests that the browser back button works correctly with filter navigation

Starting URL: https://demo.playwright.dev/todomvc

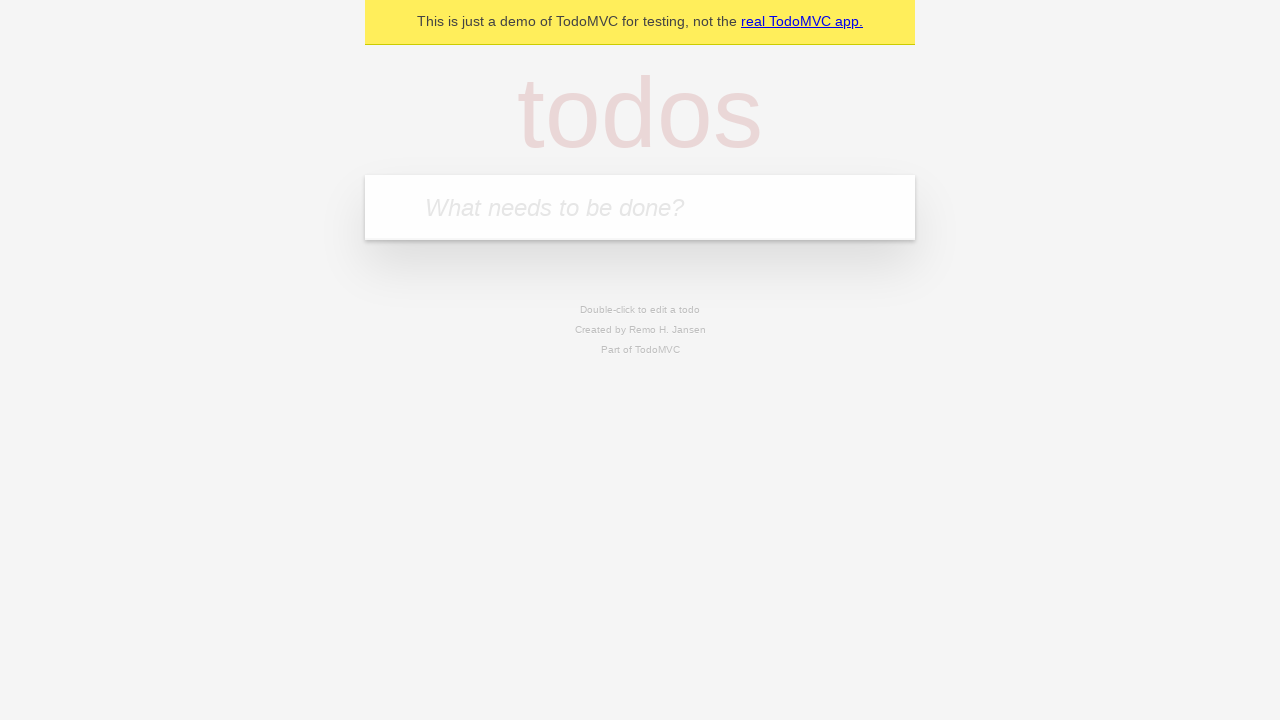

Filled new todo field with 'buy some cheese' on .new-todo
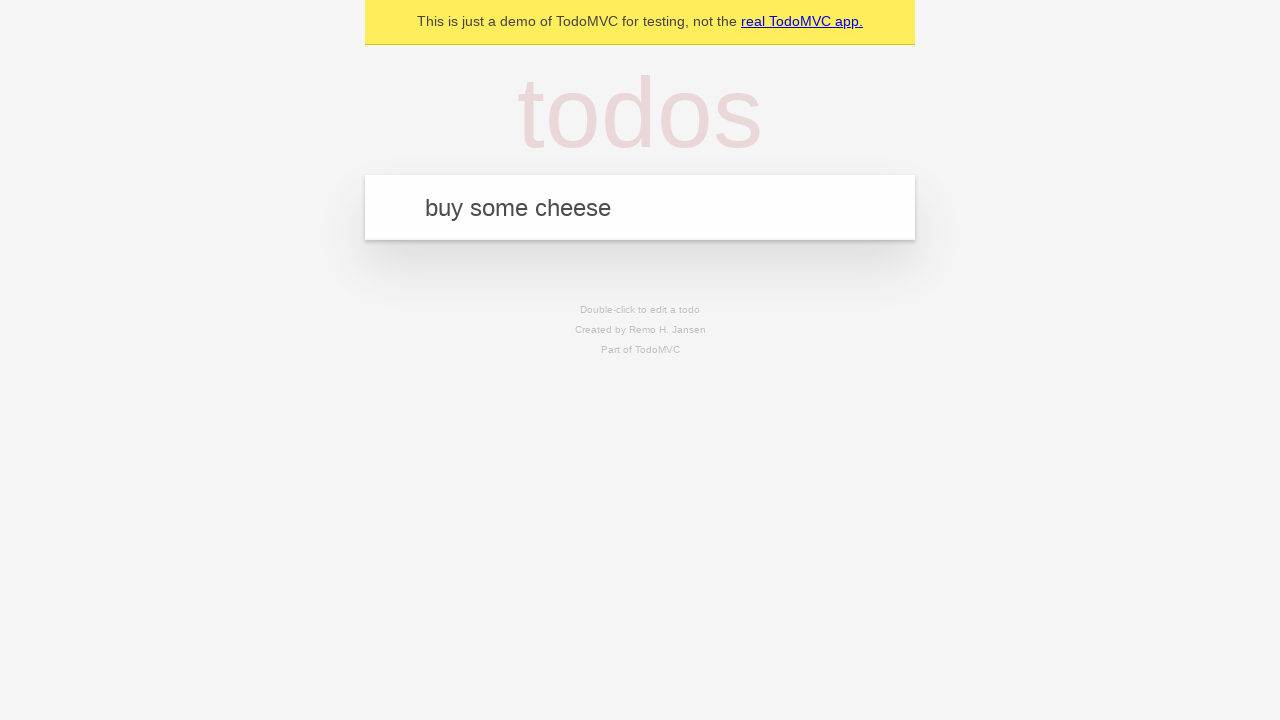

Pressed Enter to create first todo on .new-todo
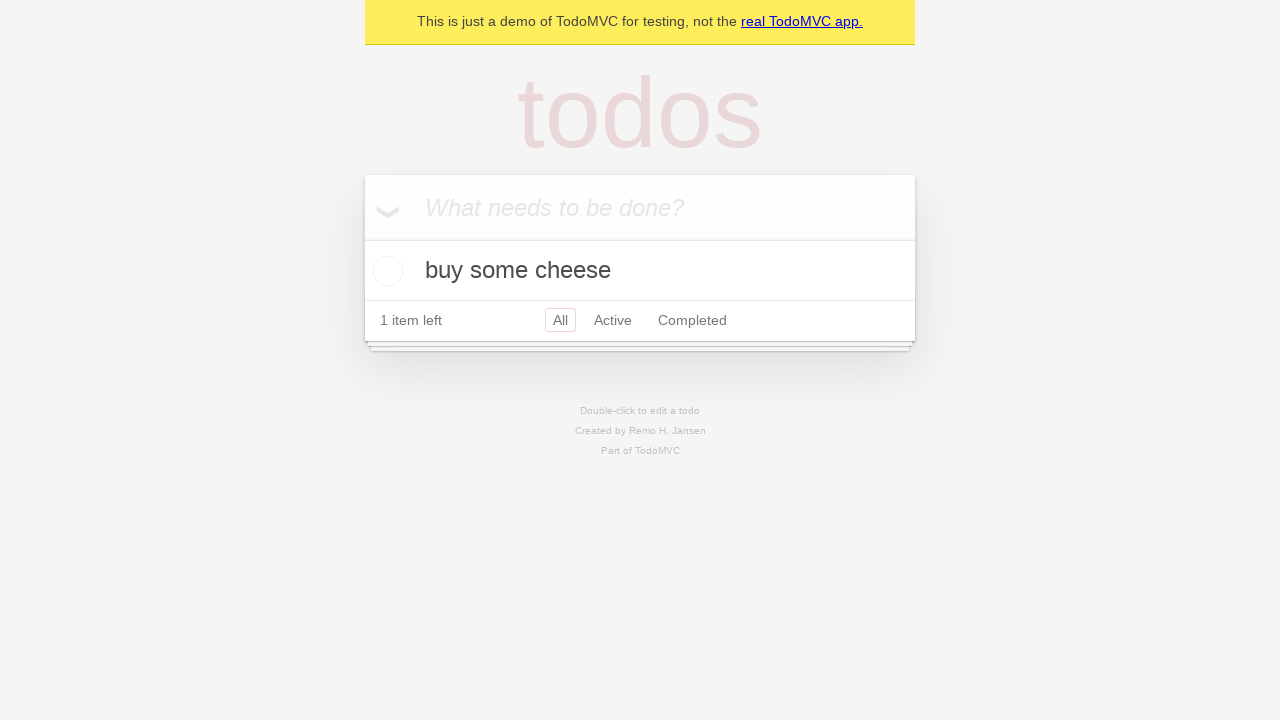

Filled new todo field with 'feed the cat' on .new-todo
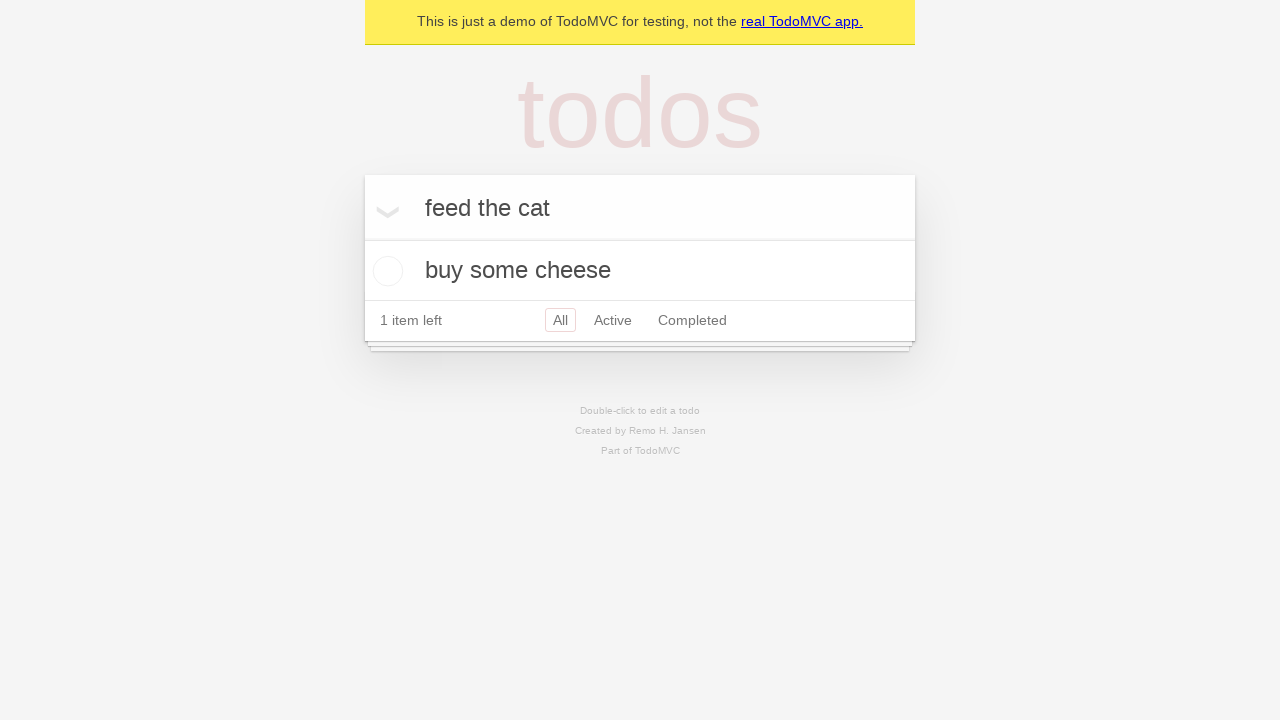

Pressed Enter to create second todo on .new-todo
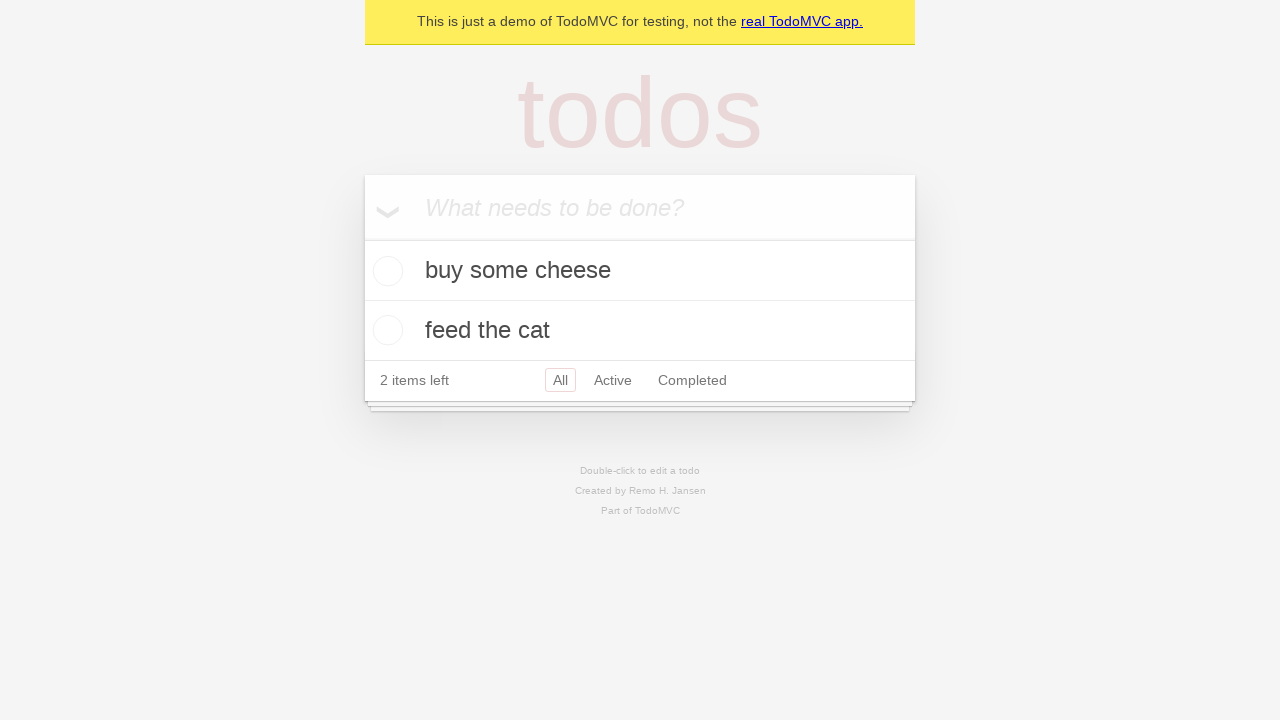

Filled new todo field with 'book a doctors appointment' on .new-todo
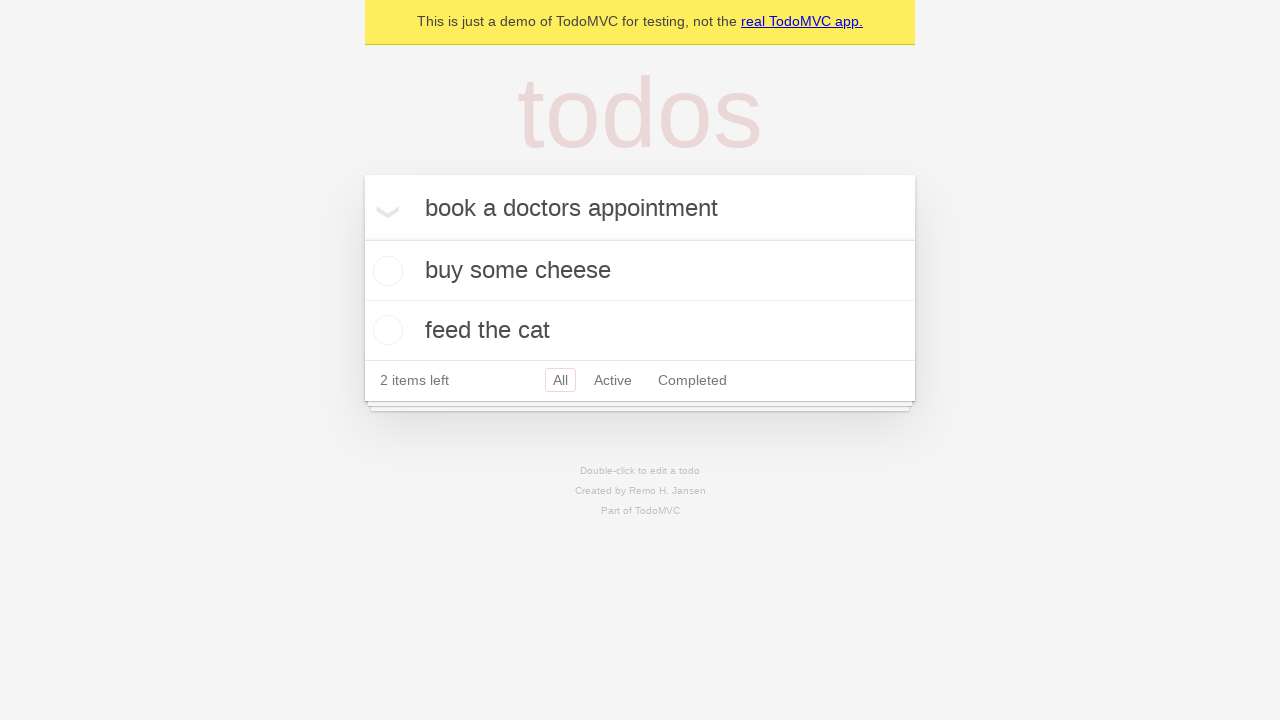

Pressed Enter to create third todo on .new-todo
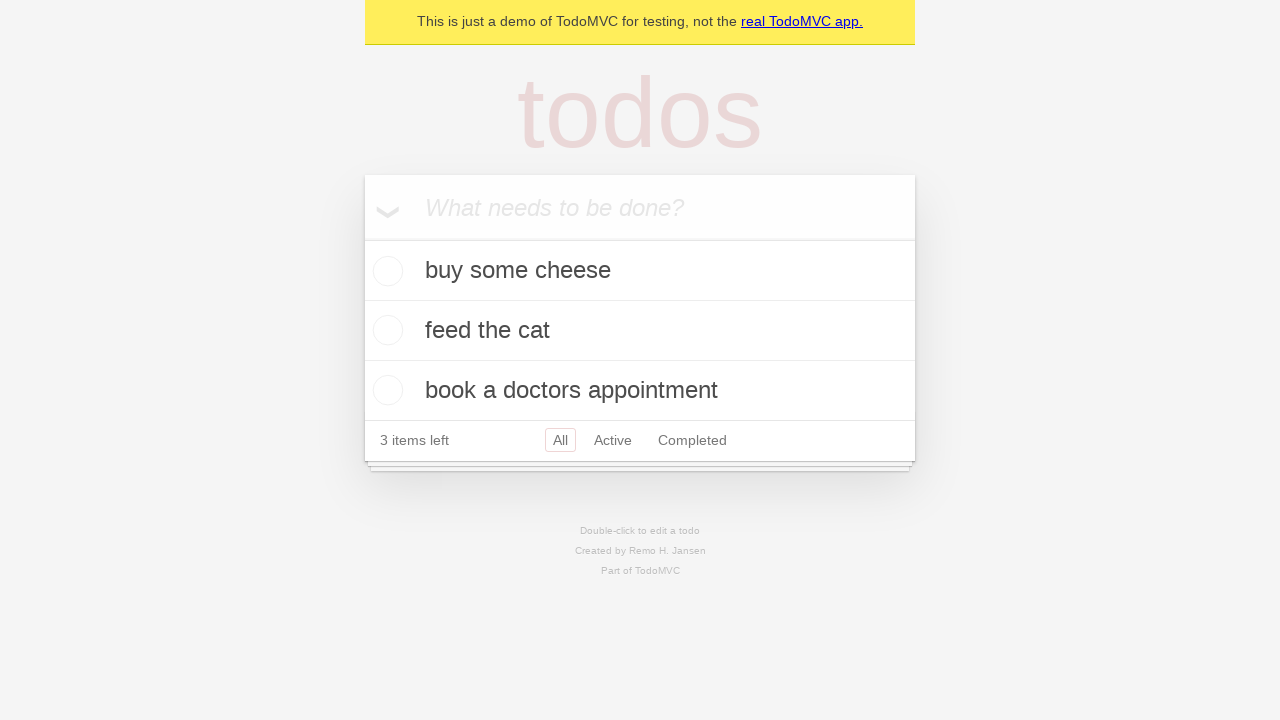

Waited for all three todos to be added to the list
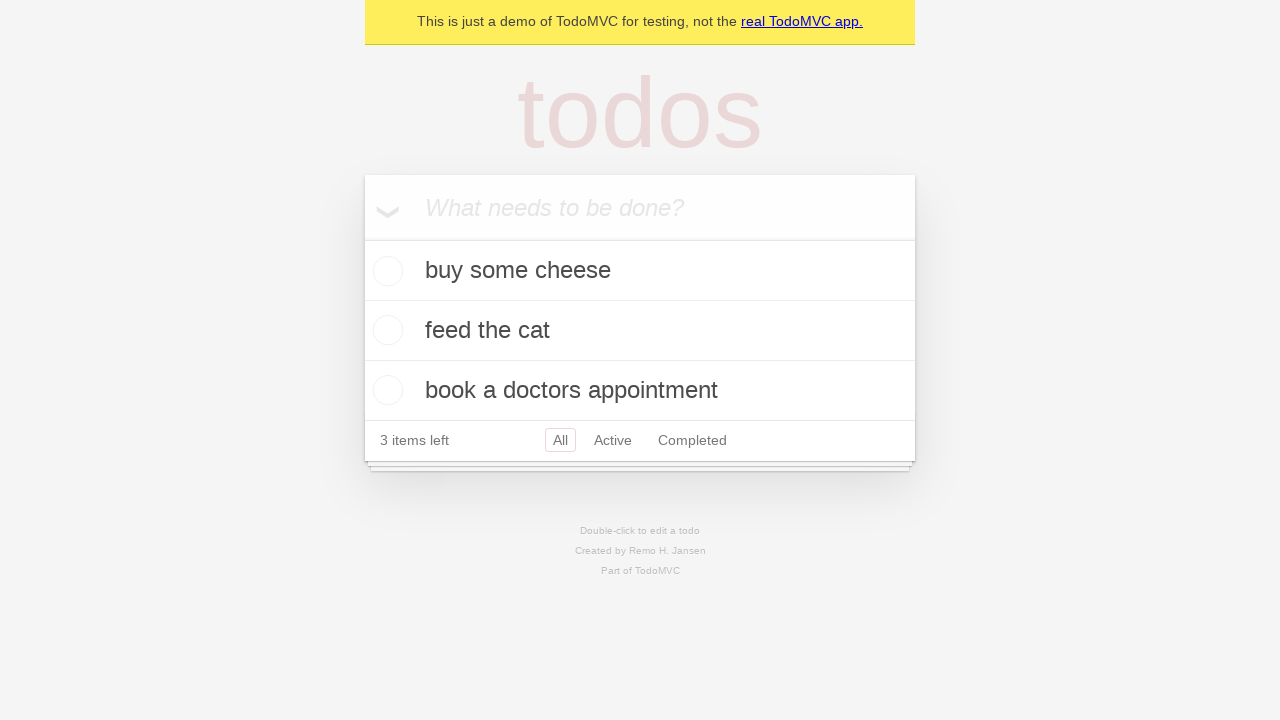

Checked the second todo item as completed at (385, 330) on .todo-list li .toggle >> nth=1
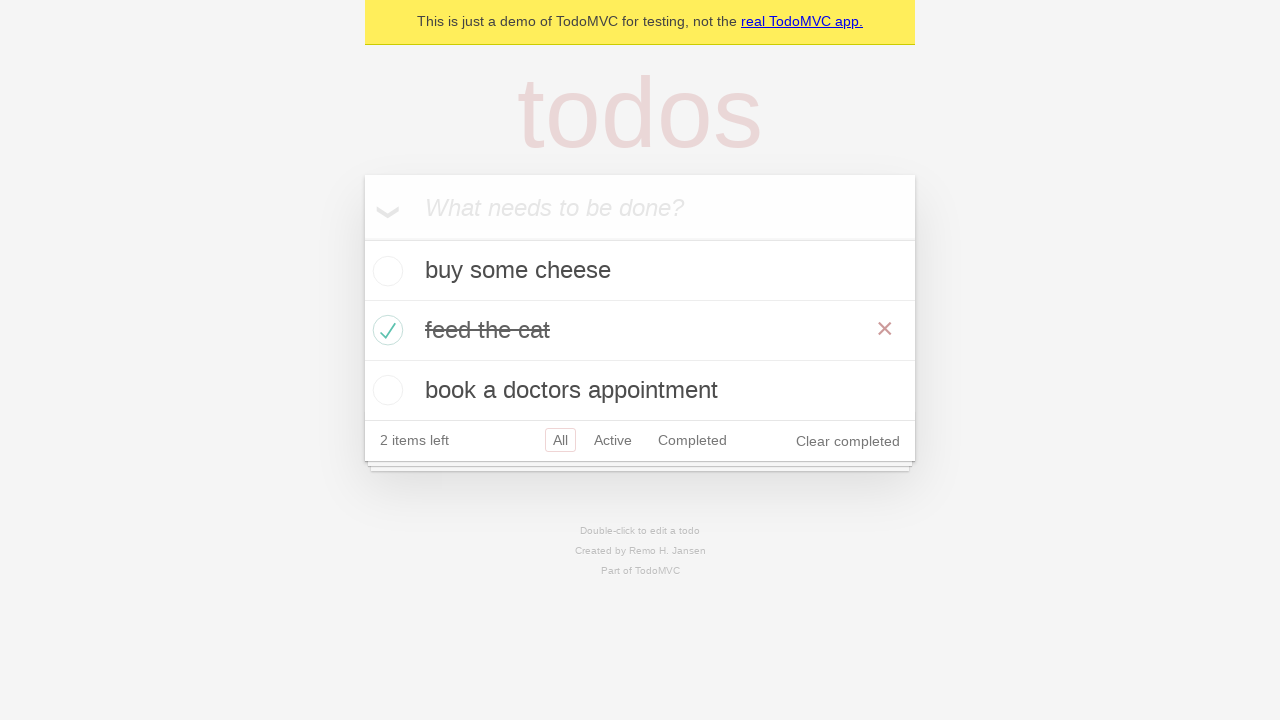

Clicked 'All' filter to show all todos at (560, 440) on .filters >> text=All
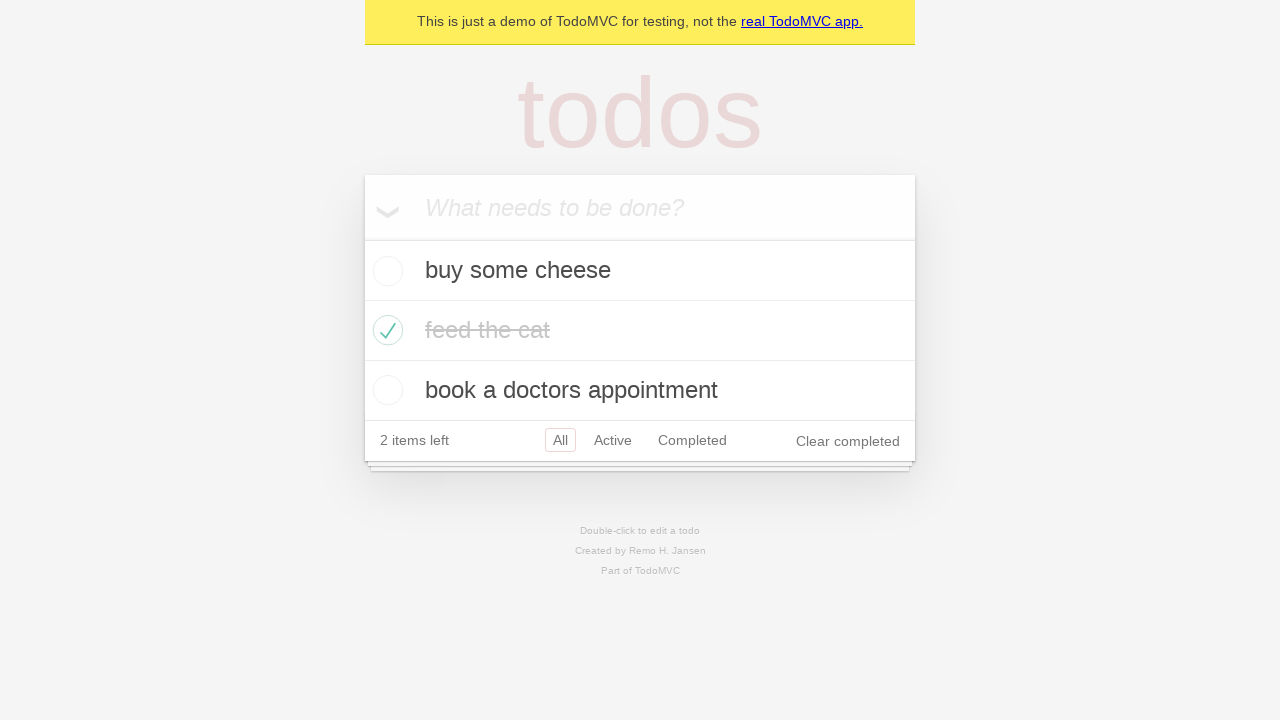

Clicked 'Active' filter to show active todos at (613, 440) on .filters >> text=Active
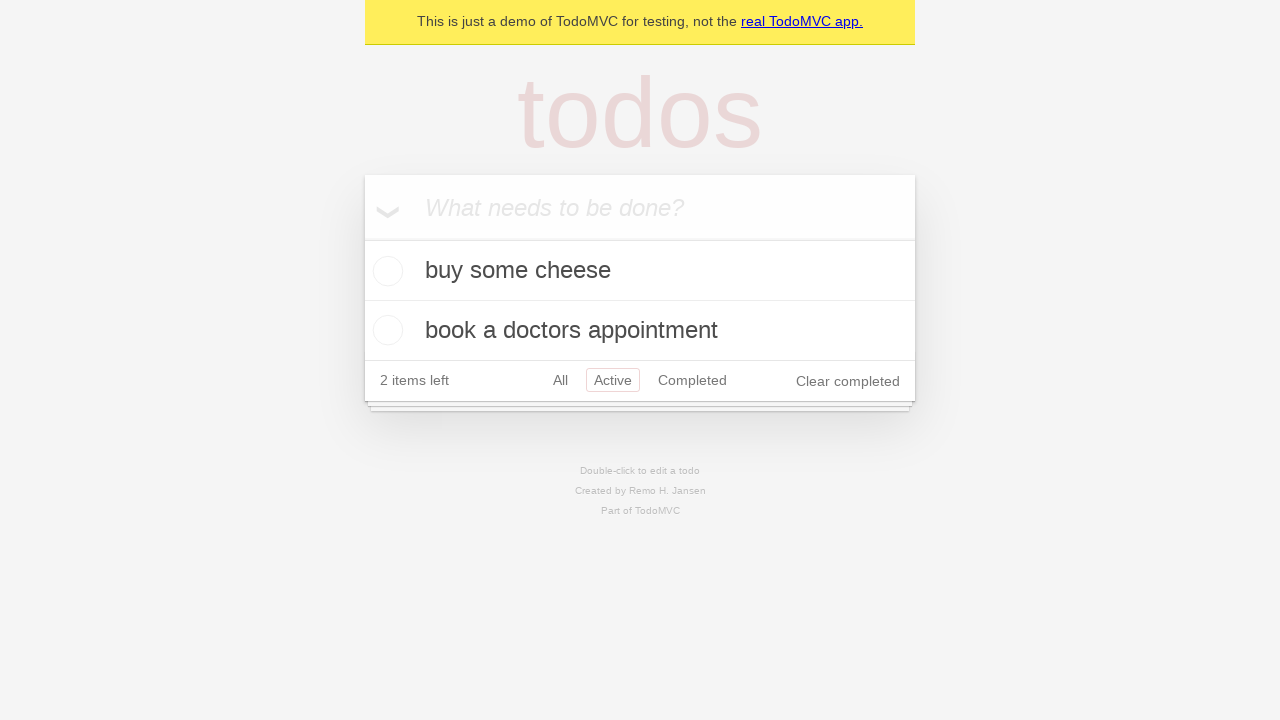

Clicked 'Completed' filter to show completed todos at (692, 380) on .filters >> text=Completed
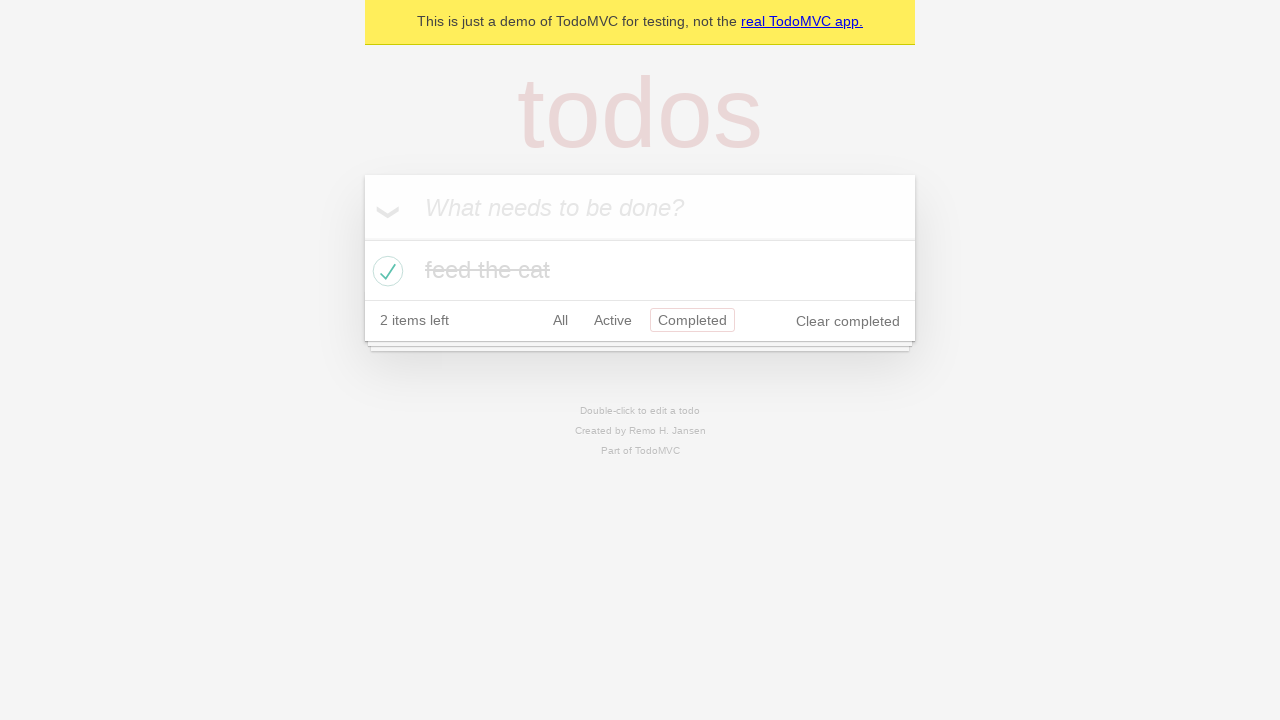

Used browser back button to navigate back to Active filter view
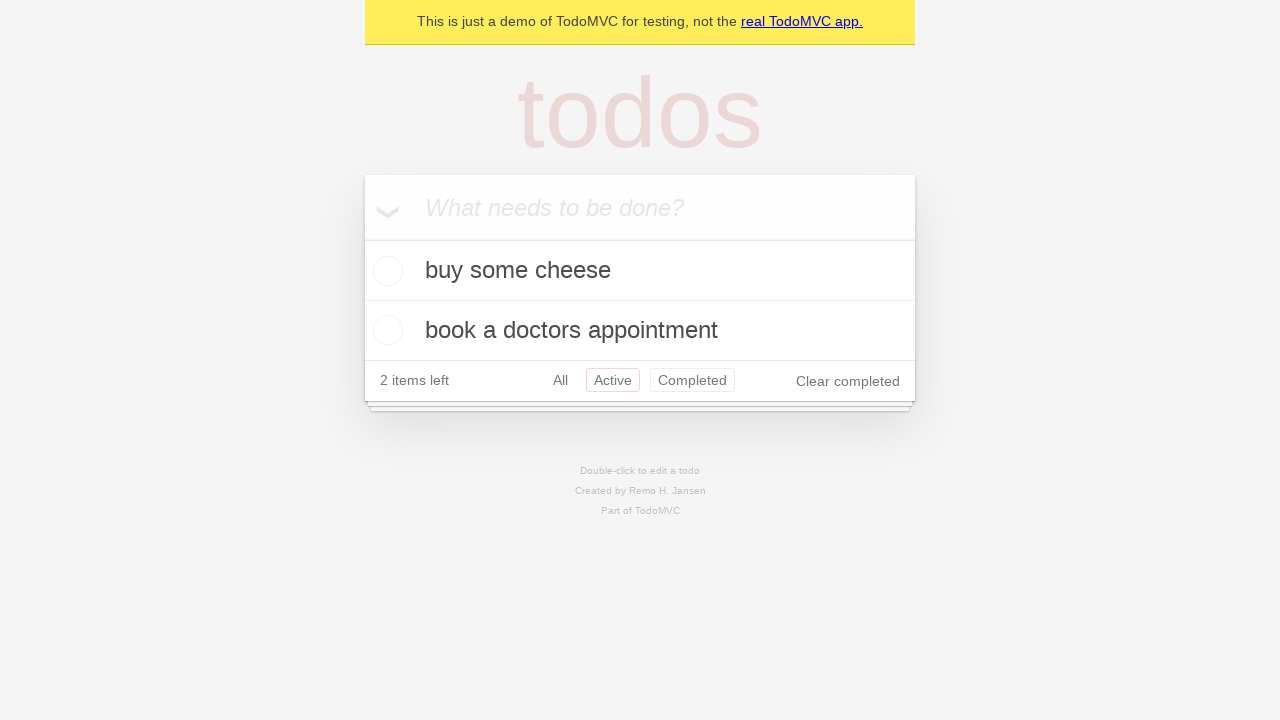

Used browser back button to navigate back to All filter view
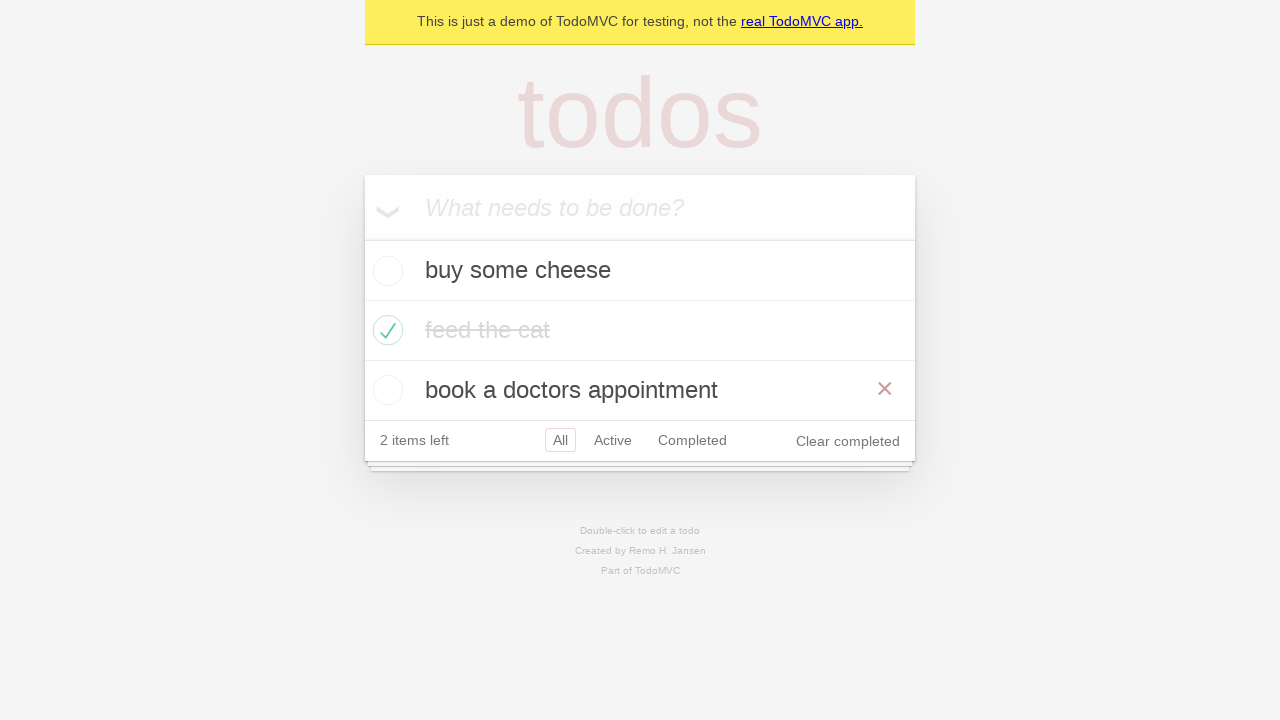

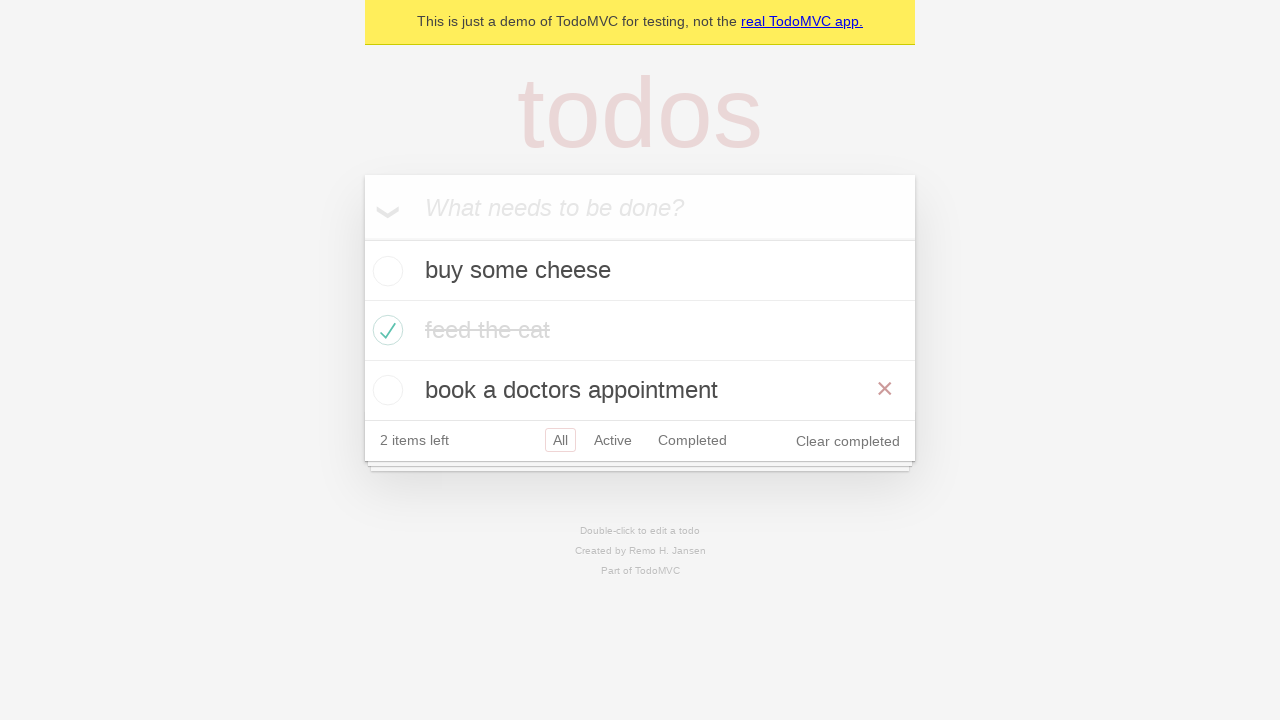